Tests JavaScript dialog box handling by clicking a button that triggers a JS confirm dialog, verifying the dialog message, and accepting it

Starting URL: https://practice.expandtesting.com/js-dialogs

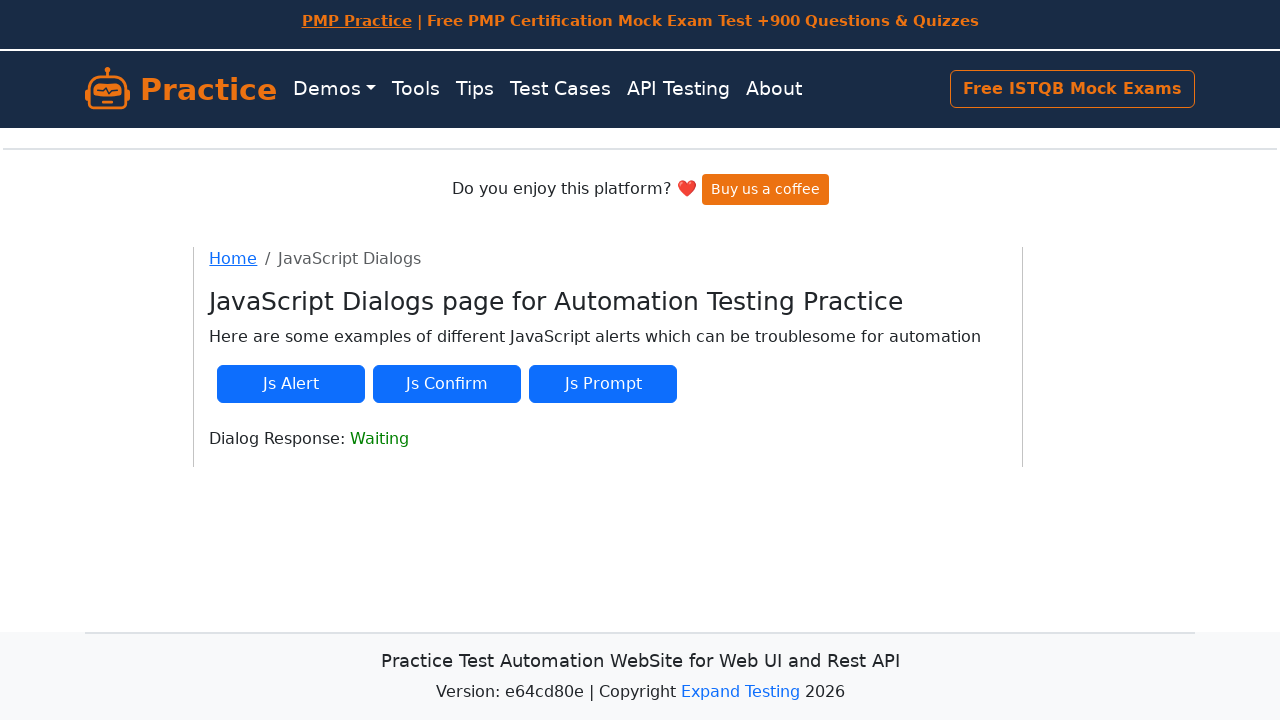

Verified dialog message is 'I am a Js Confirm'
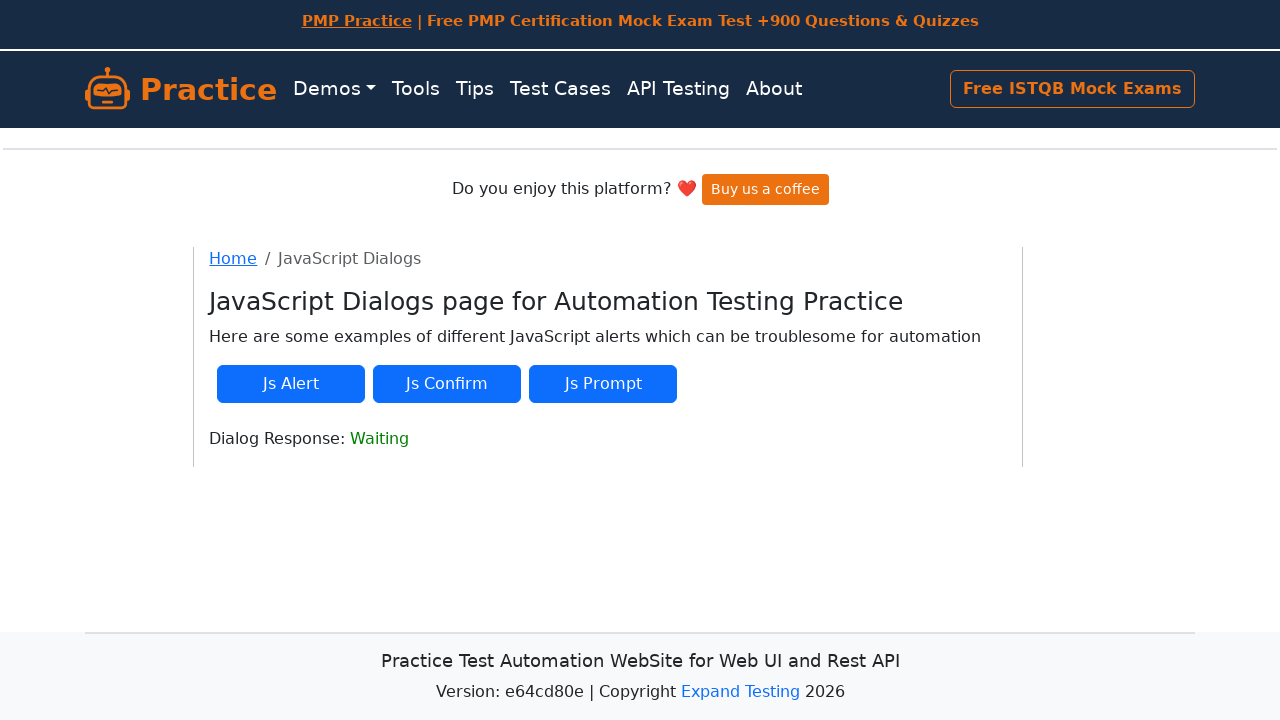

Clicked the JS Confirm button to trigger the dialog at (447, 384) on internal:role=button[name="Js Confirm"i]
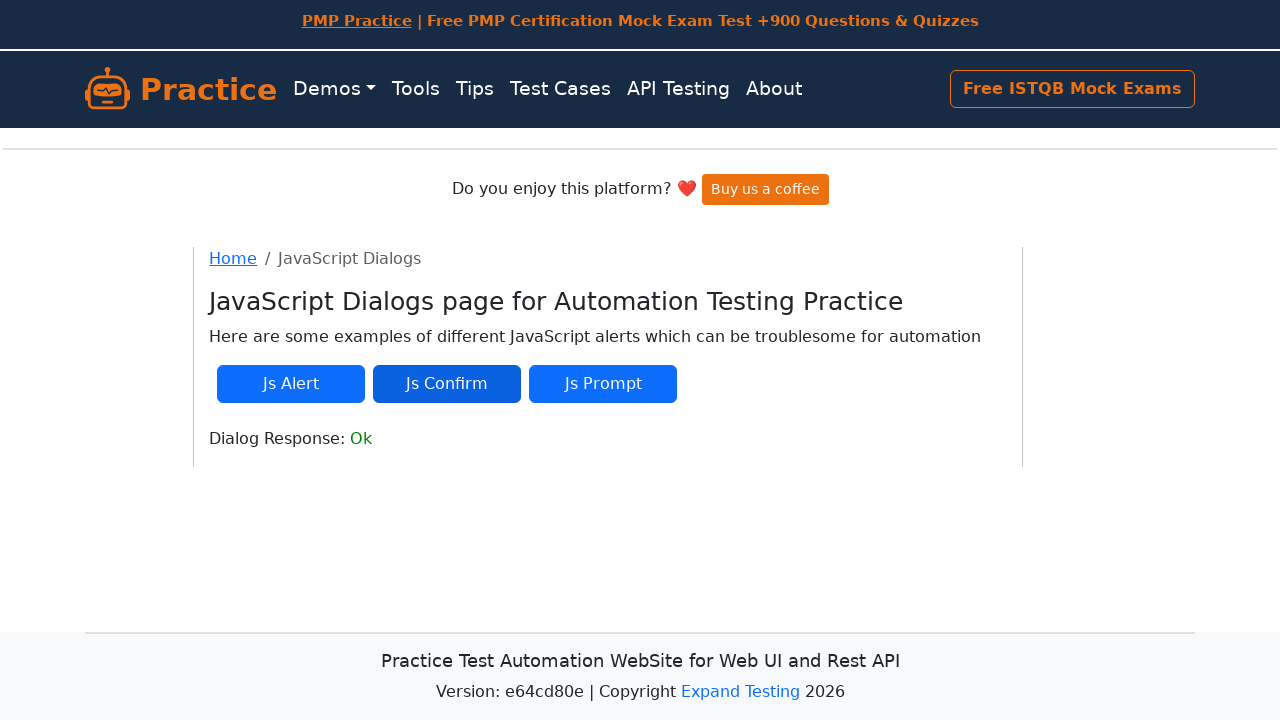

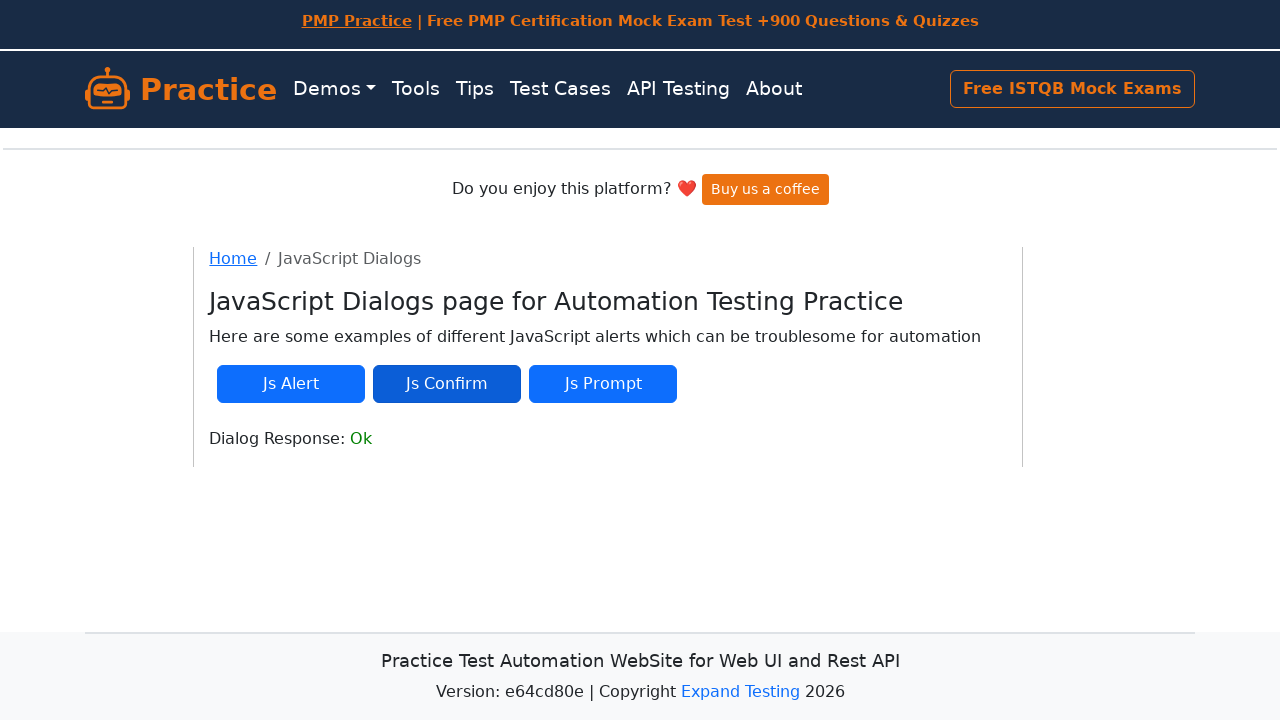